Tests checkbox functionality by locating two checkboxes and clicking them if they are not already selected

Starting URL: https://the-internet.herokuapp.com/checkboxes

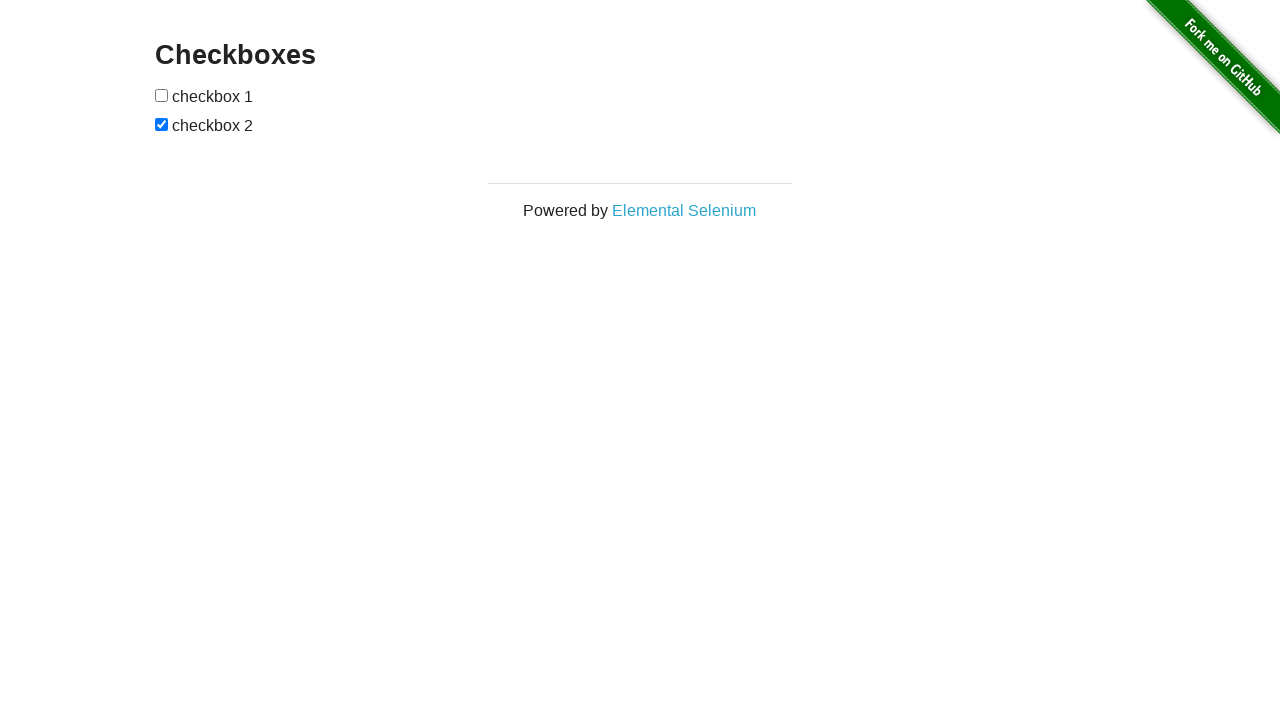

Located first checkbox element
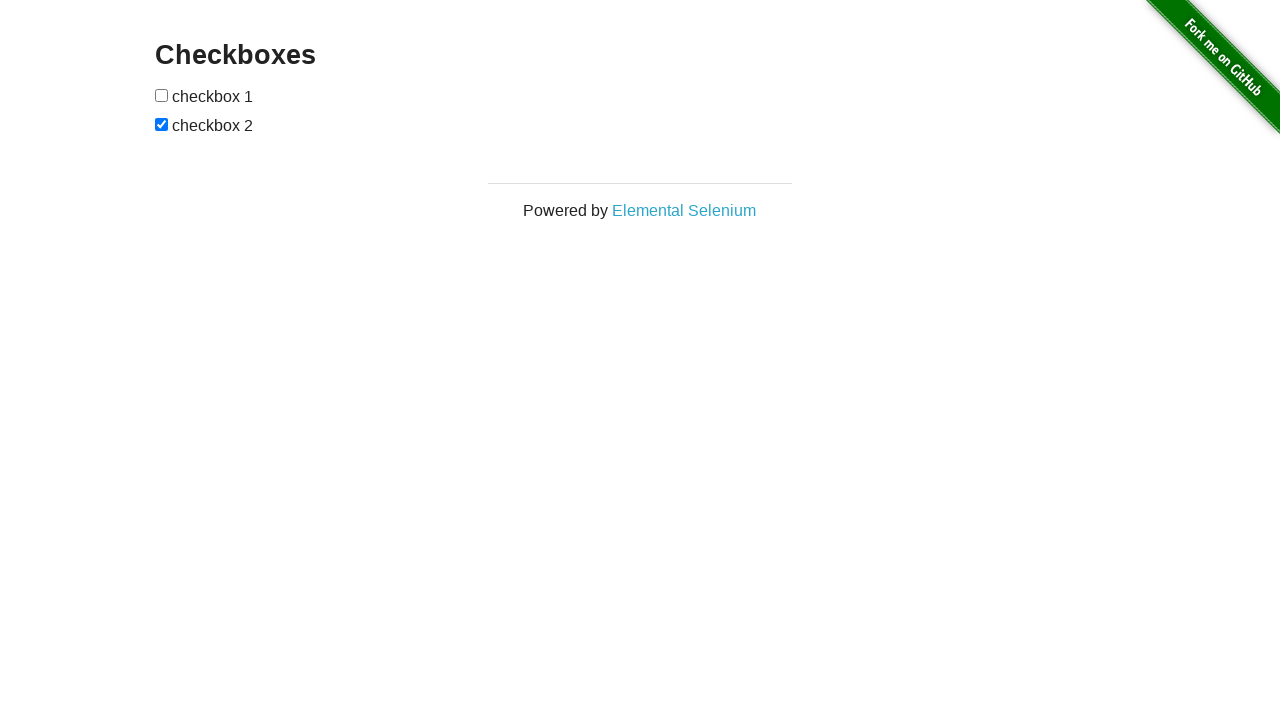

Located second checkbox element
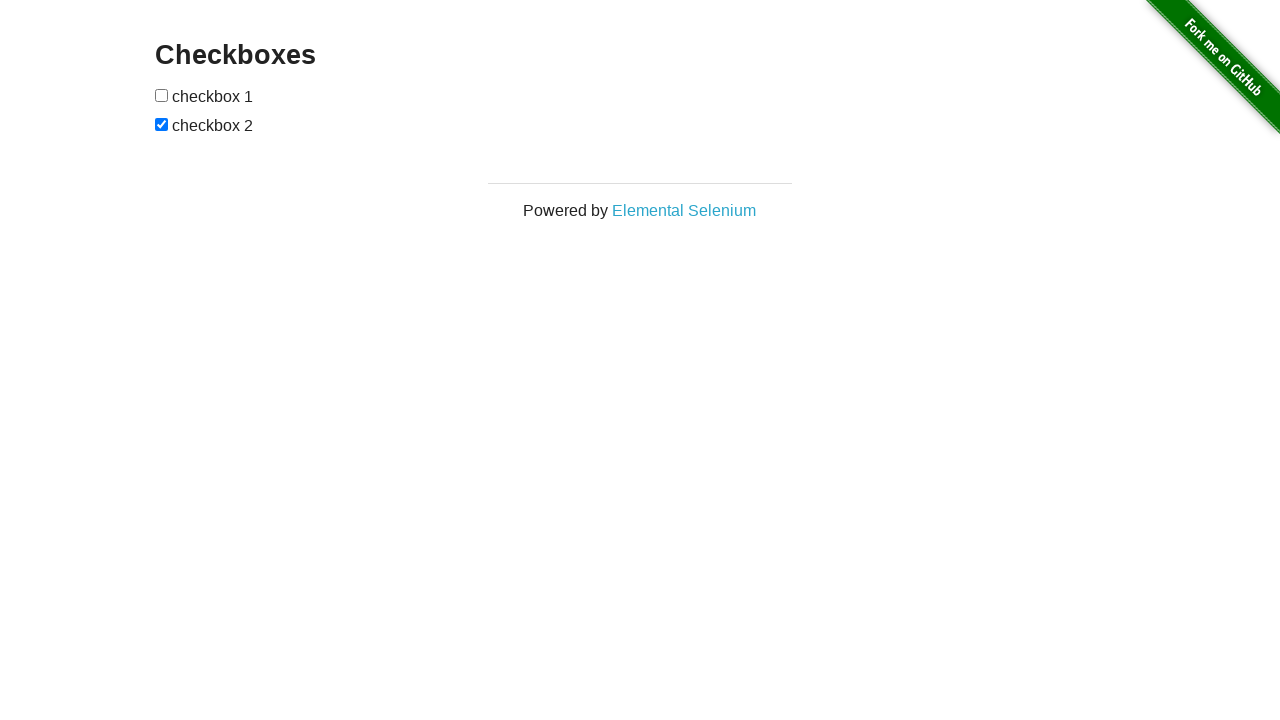

Checked first checkbox - it was not selected
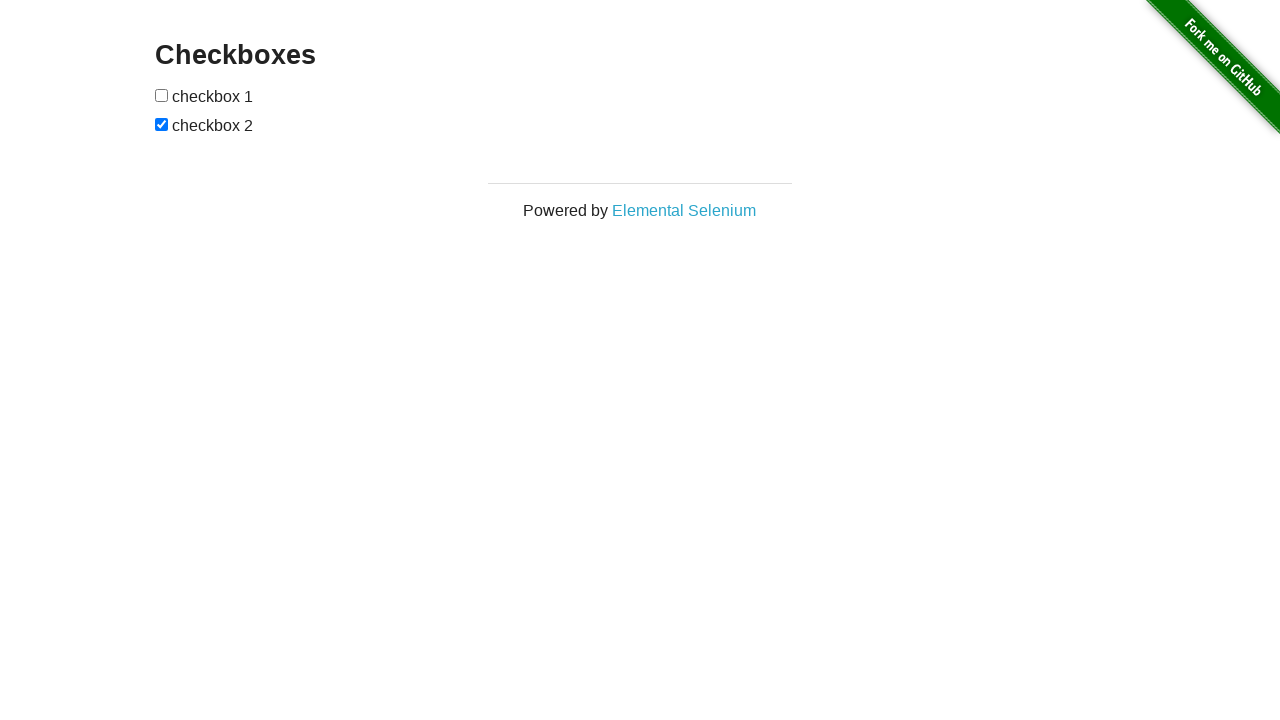

Clicked first checkbox at (162, 95) on (//input[@type='checkbox'])[1]
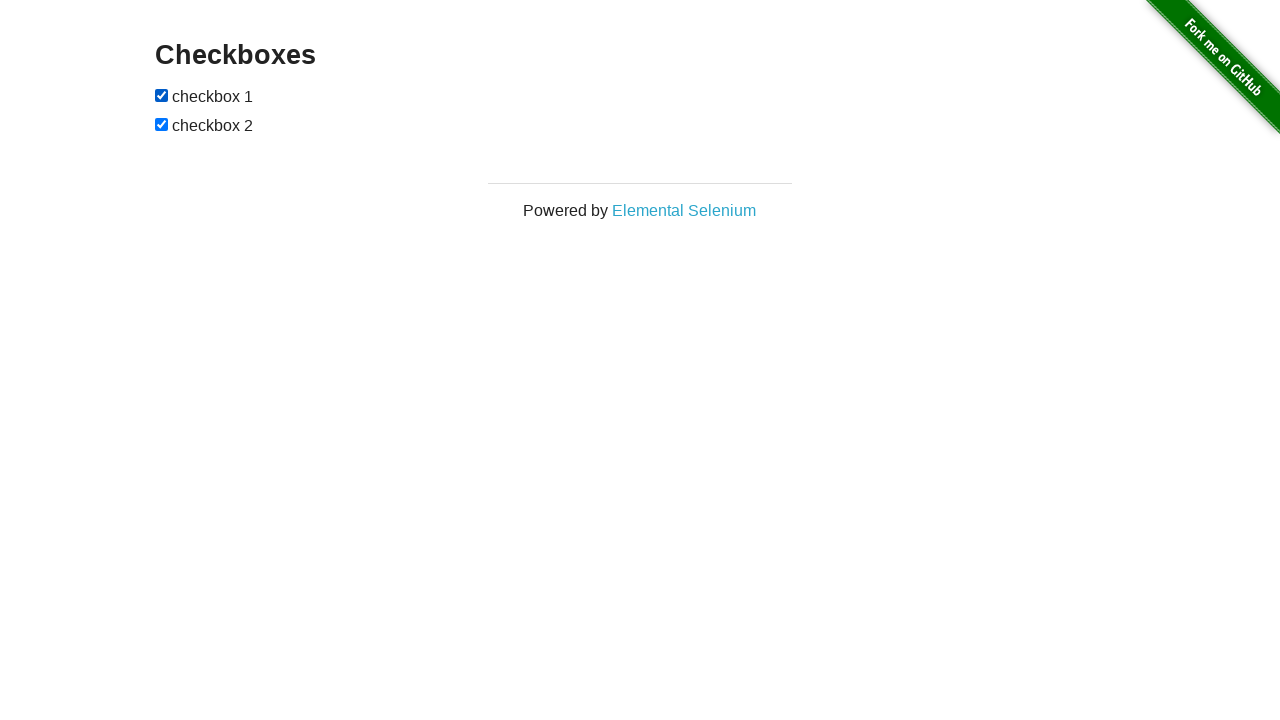

Second checkbox was already selected - no action needed
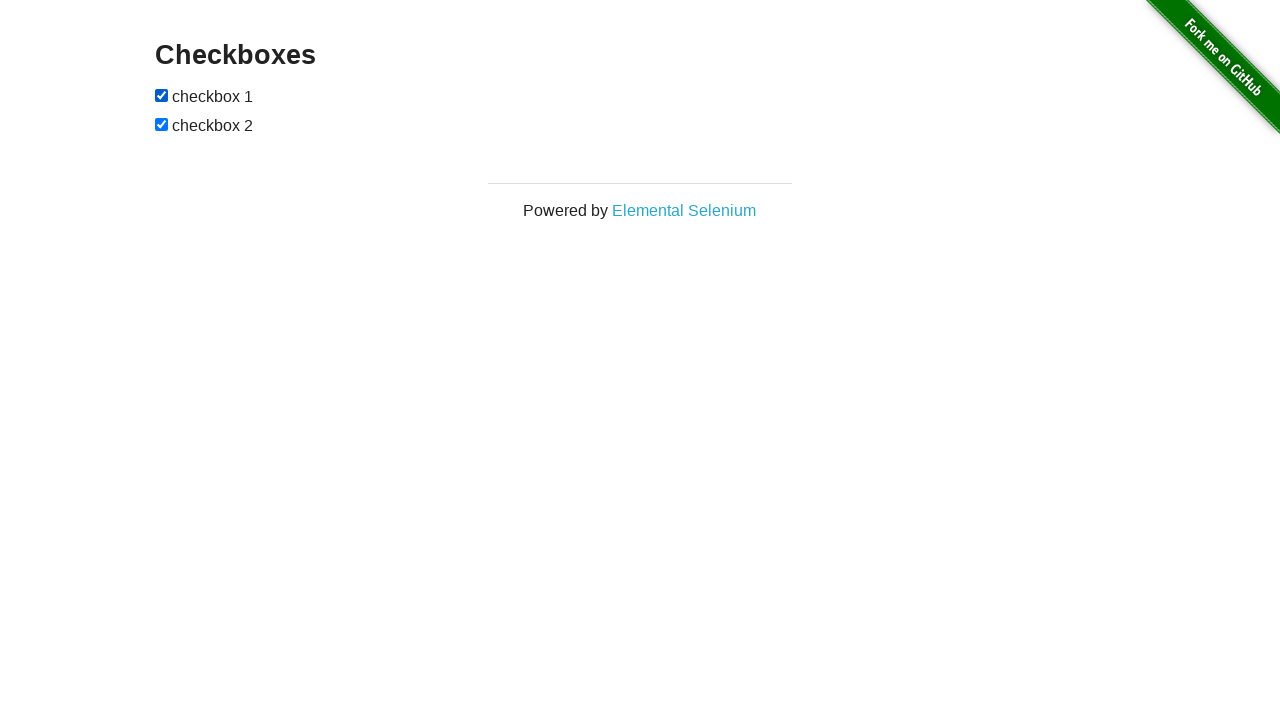

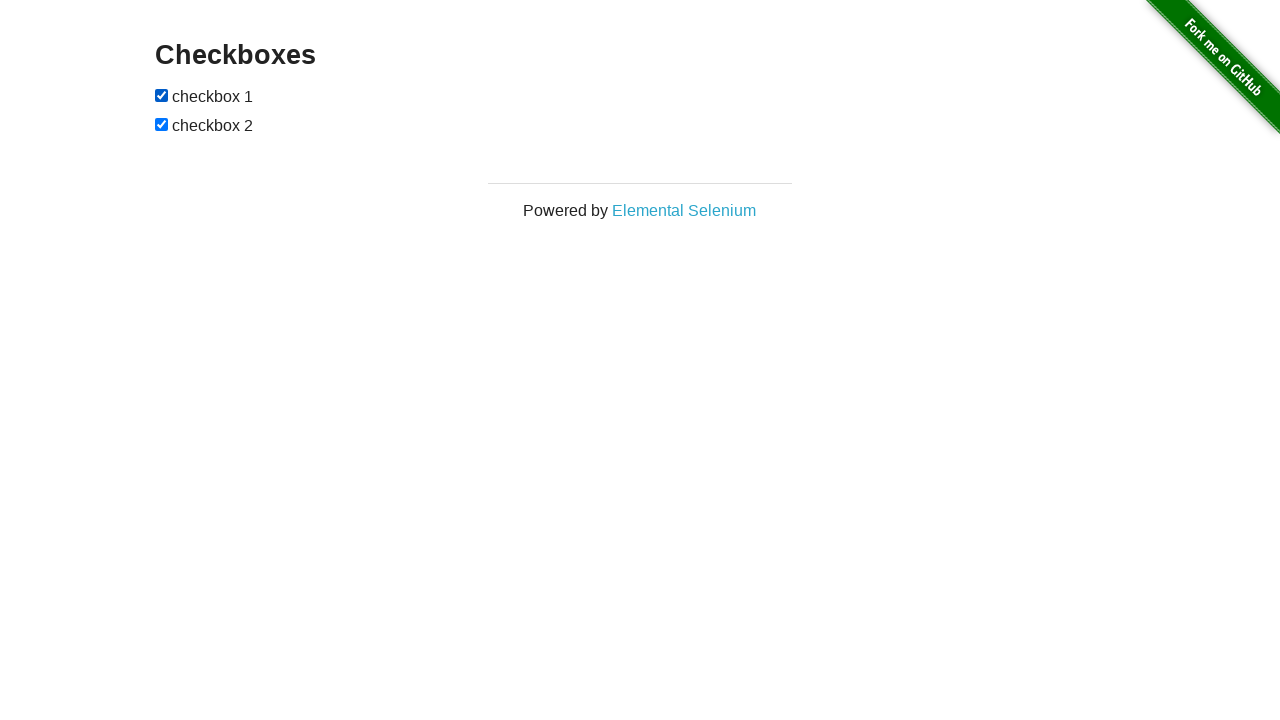